Navigates to anhtester.com homepage and clicks the LoginCMS button to verify the button is clickable and functional

Starting URL: https://anhtester.com/

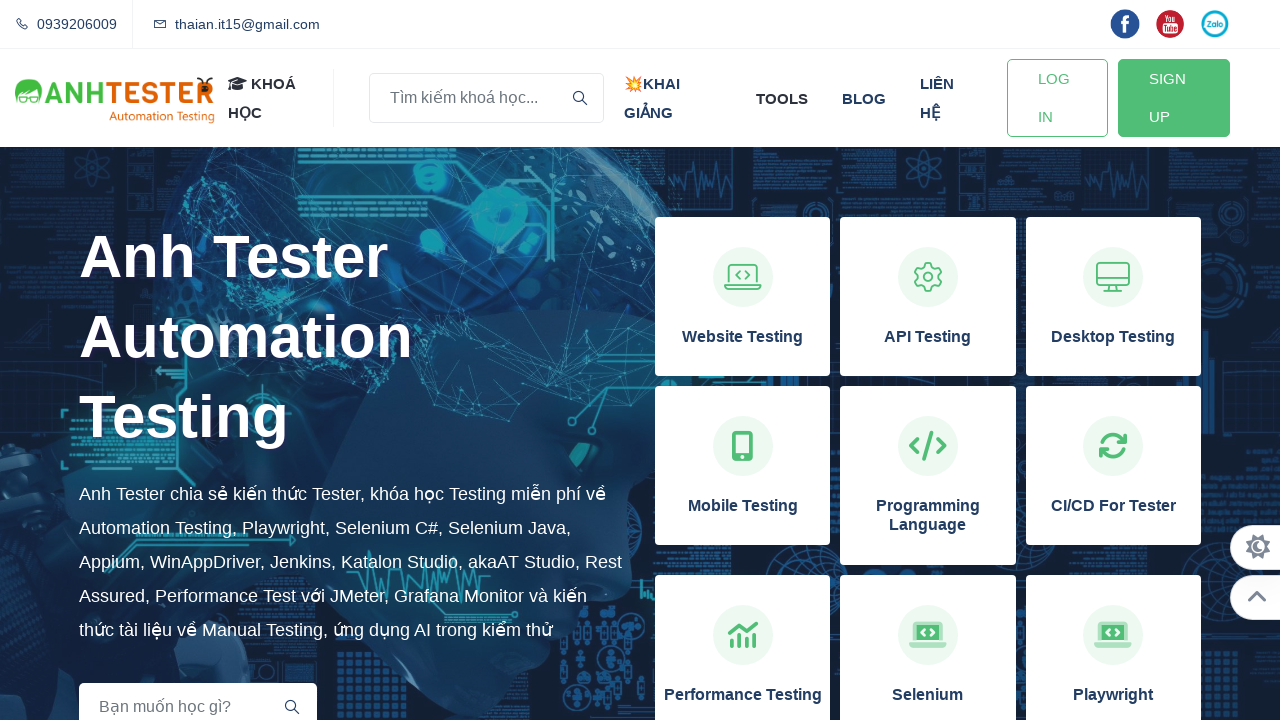

Navigated to anhtester.com homepage
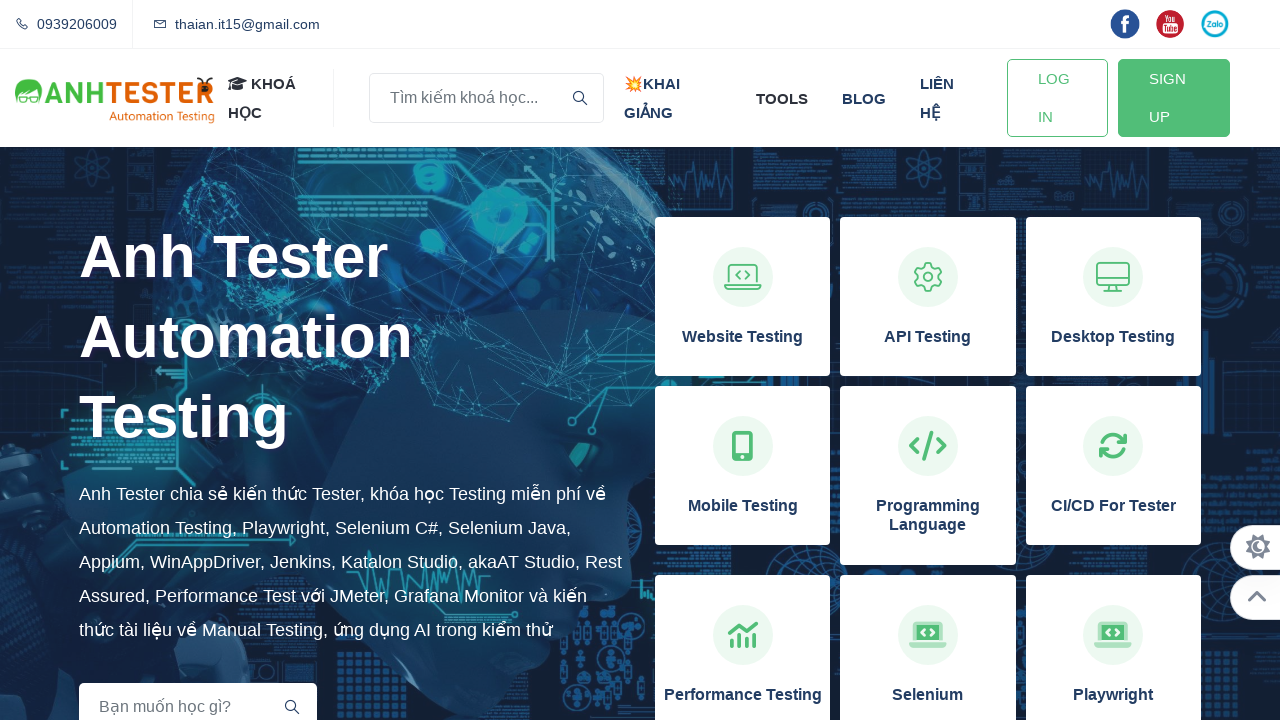

Clicked the LoginCMS button at (1057, 98) on a#btn-login
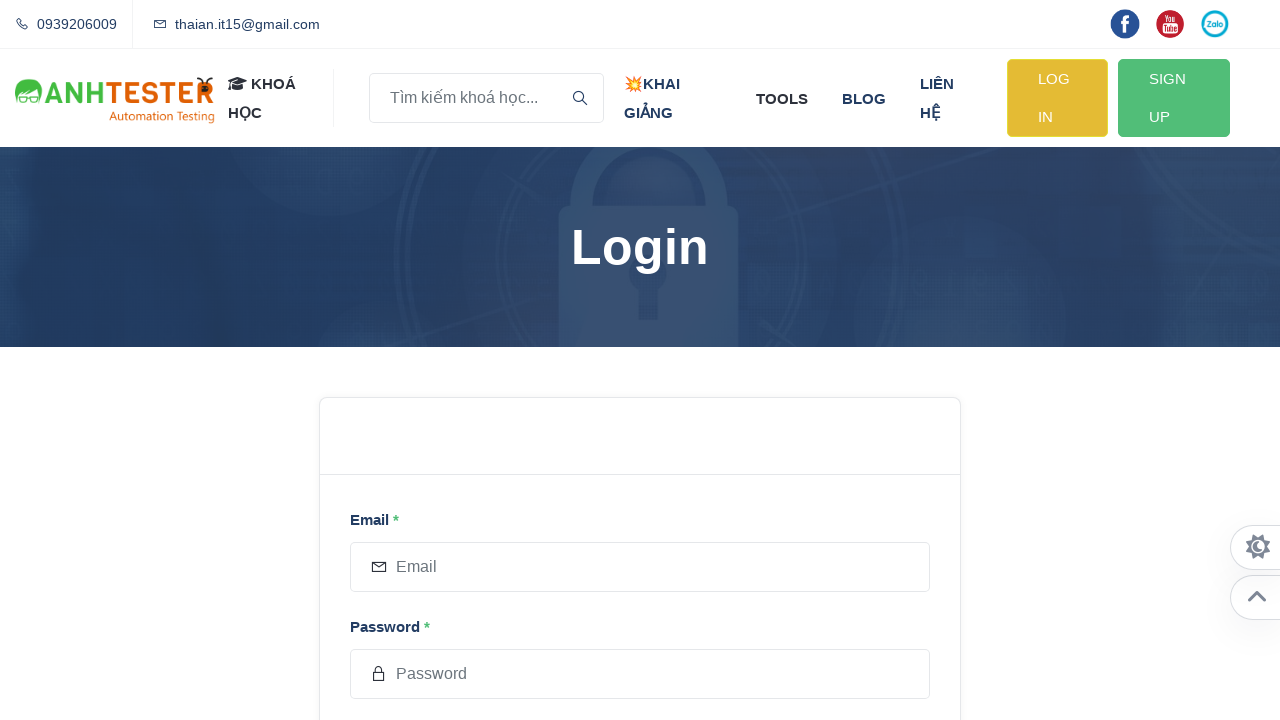

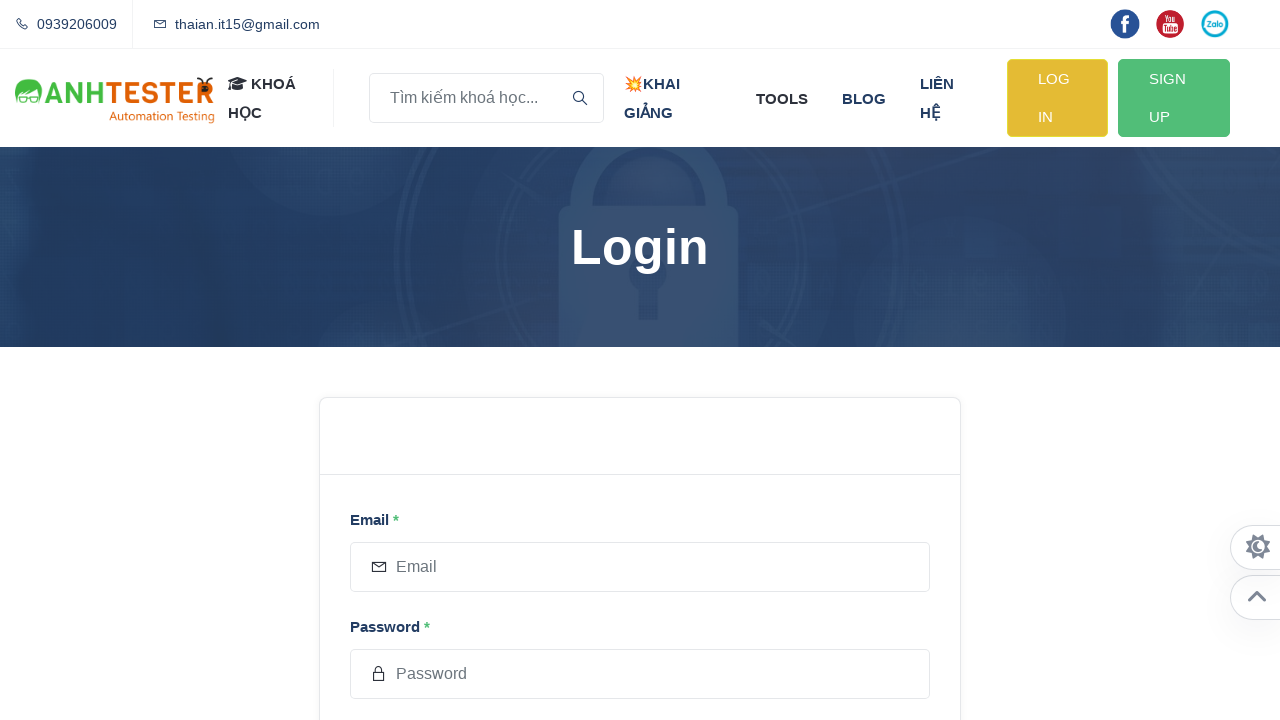